Tests e-commerce checkout flow by adding a product to cart, proceeding to checkout, and applying a promo code

Starting URL: https://rahulshettyacademy.com/seleniumPractise/#/

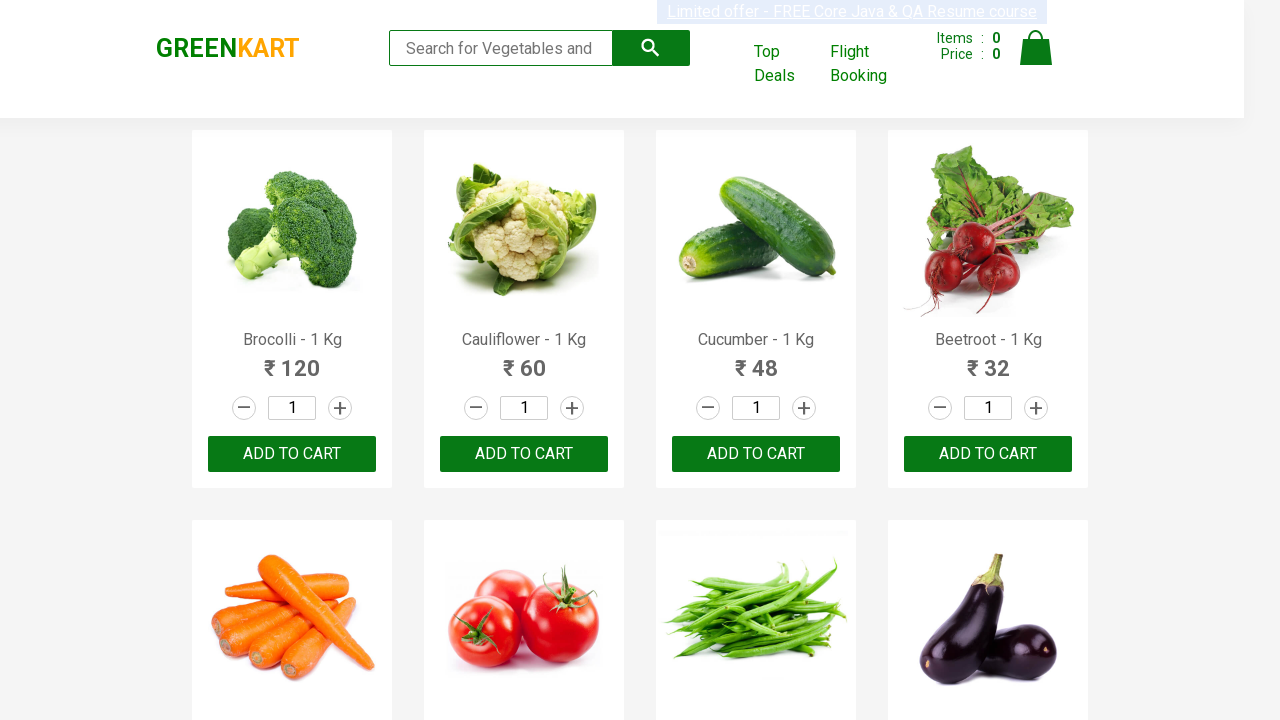

Clicked add to cart button for the first product at (292, 454) on xpath=//div[@class='products']//div[1]//div[3]//button[1]
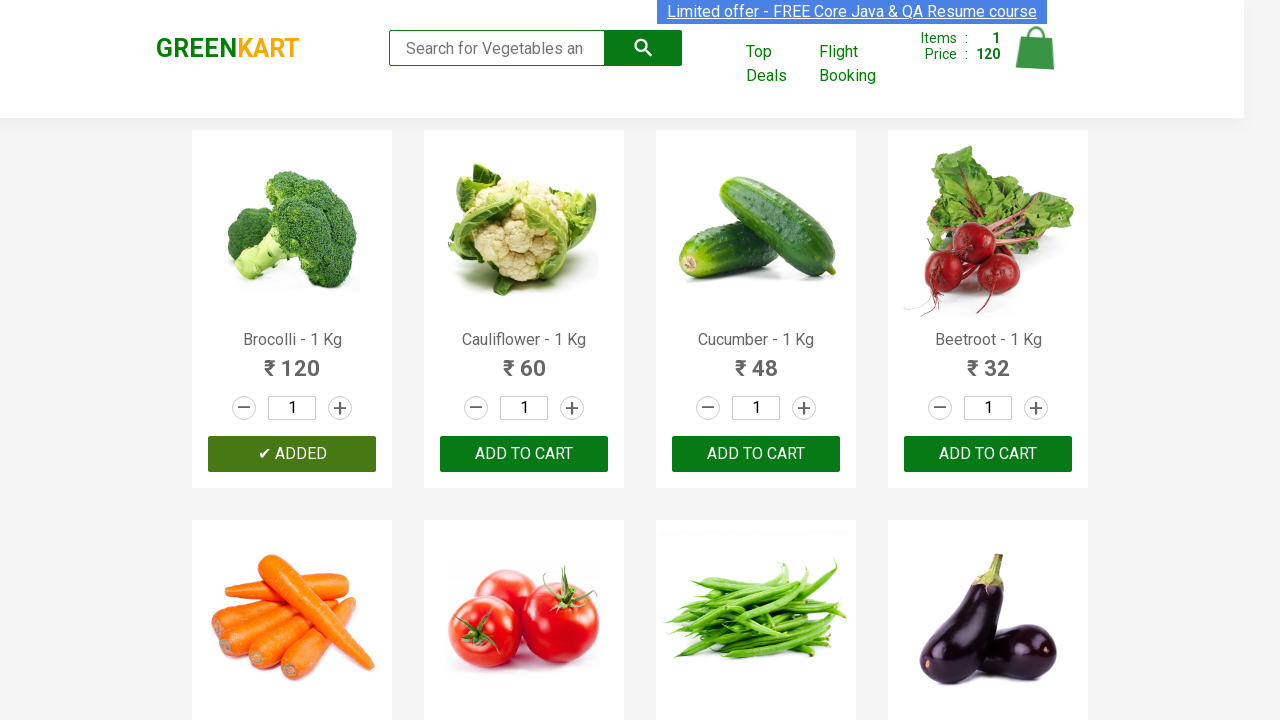

Clicked cart icon to view cart at (1036, 48) on xpath=//a[@class='cart-icon']//img[contains(@class,'')]
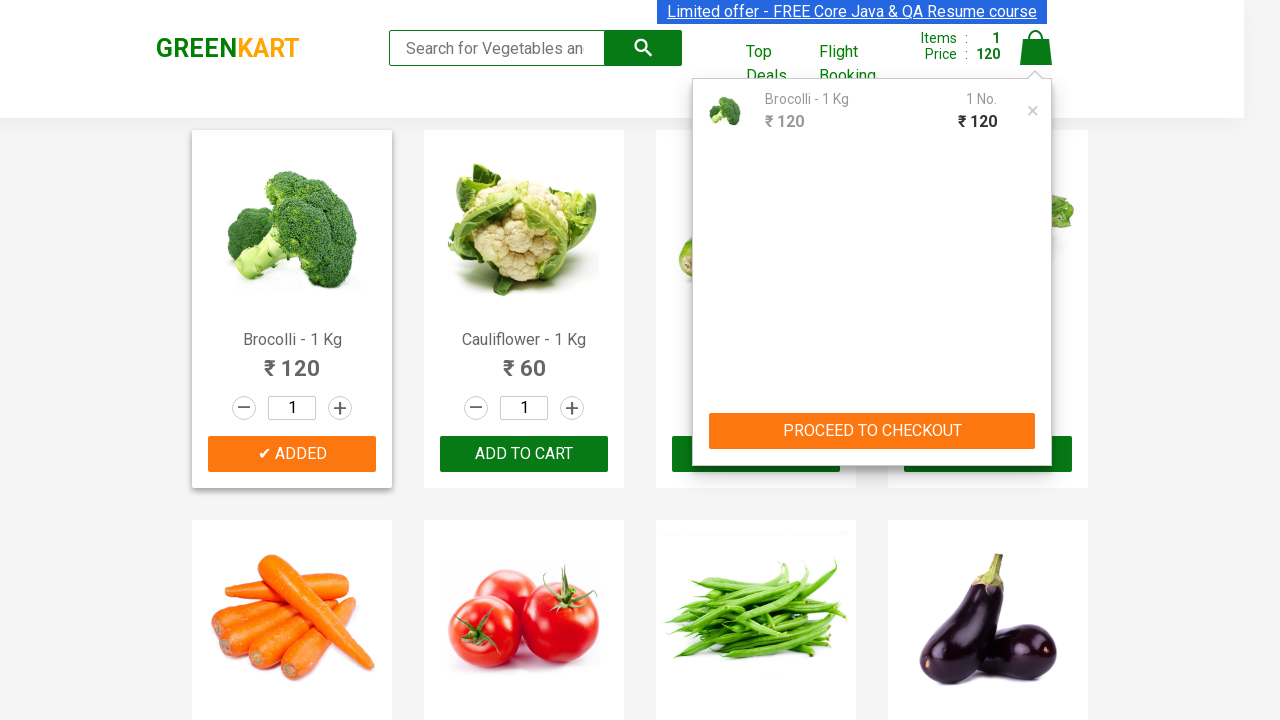

Clicked proceed to checkout button at (872, 431) on xpath=//button[contains(text(),'PROCEED TO CHECKOUT')]
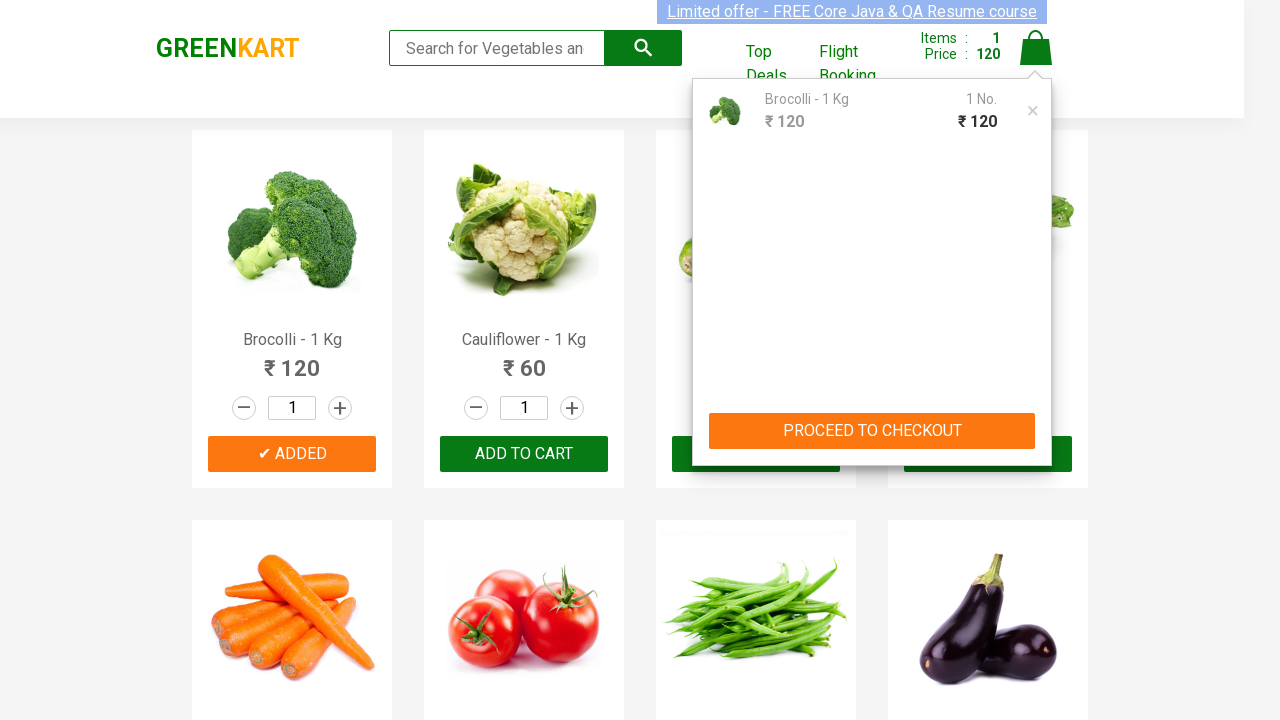

Entered promo code 'rahulshettyacademy' on //input[@placeholder='Enter promo code']
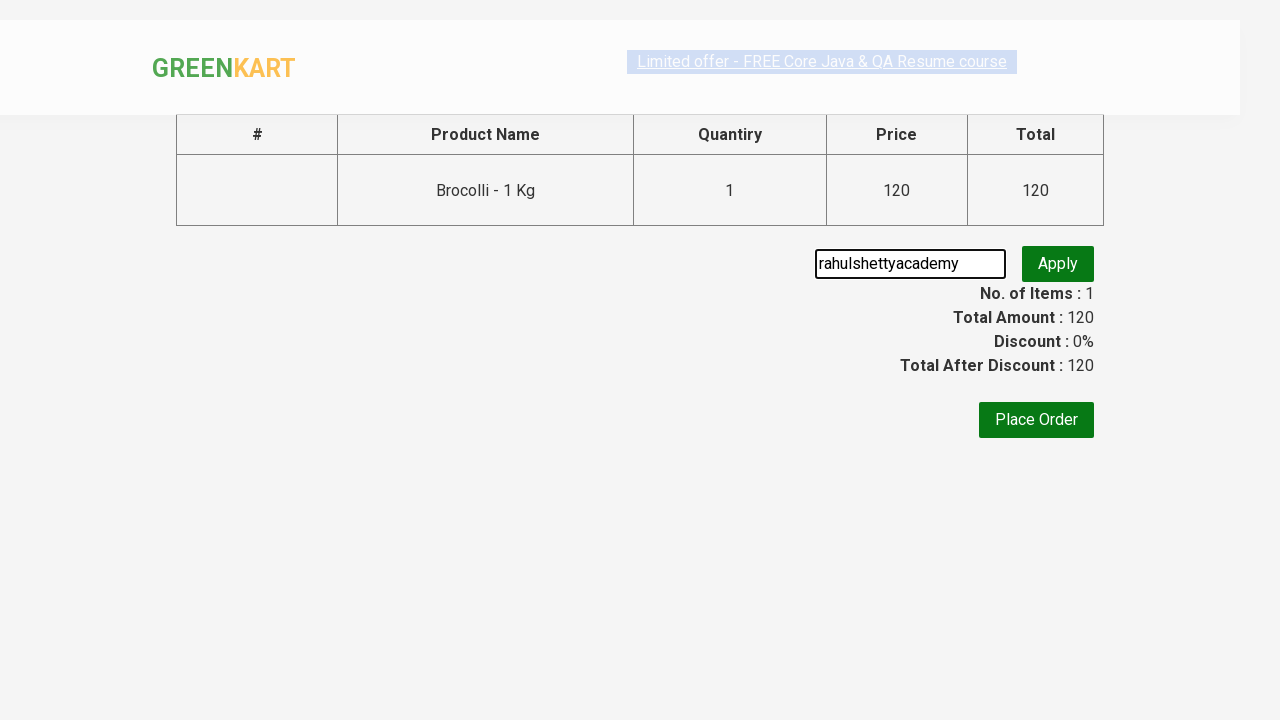

Clicked apply promo button at (1058, 264) on xpath=//button[@class='promoBtn']
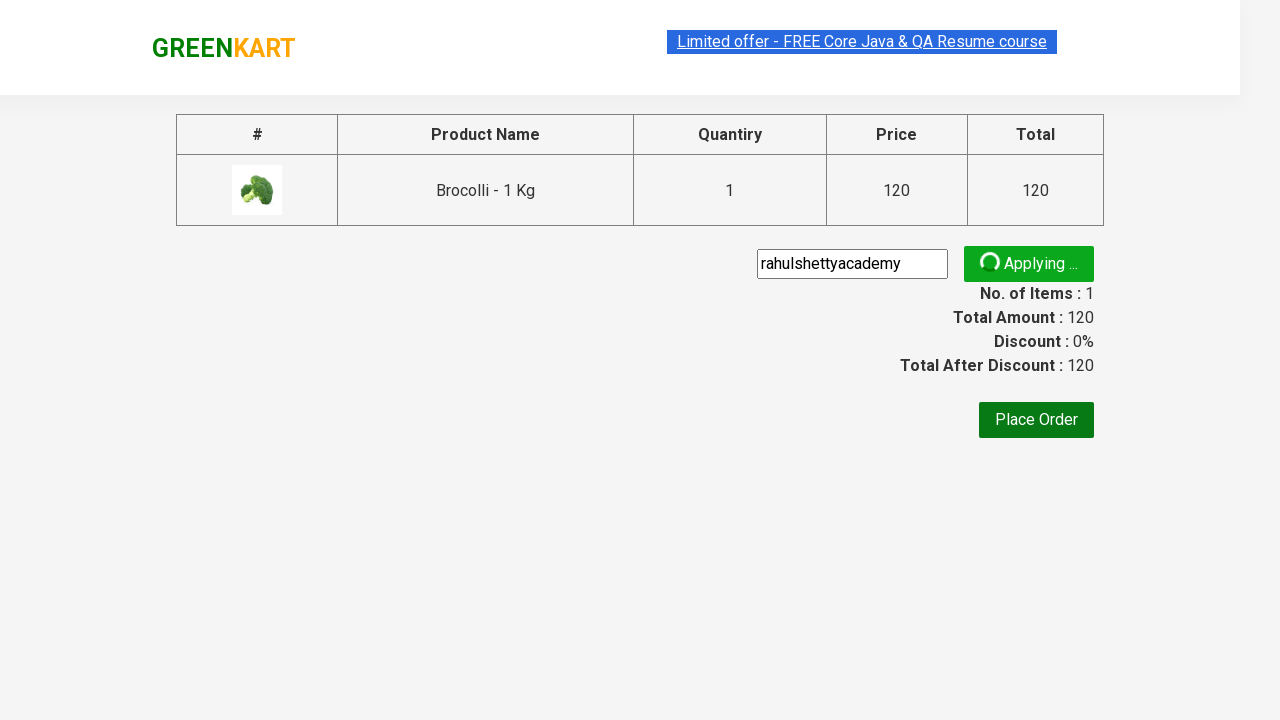

Promo message appeared after applying discount code
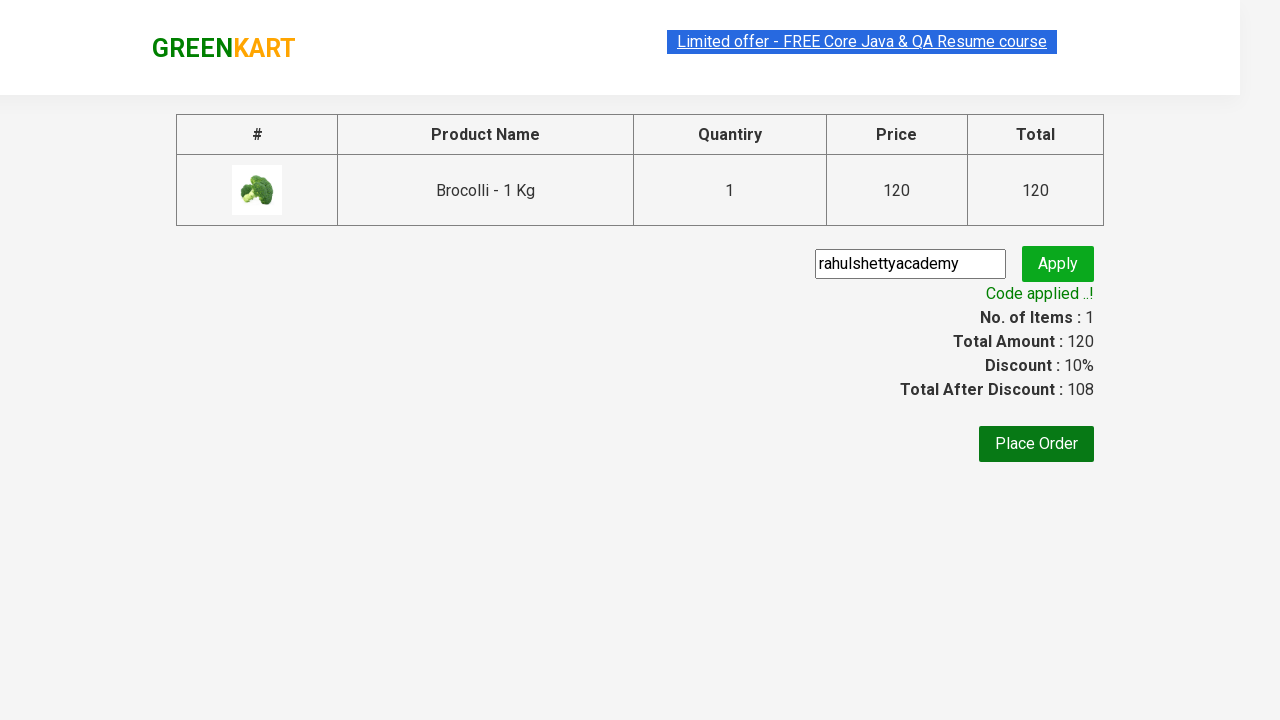

Retrieved and verified promo message text
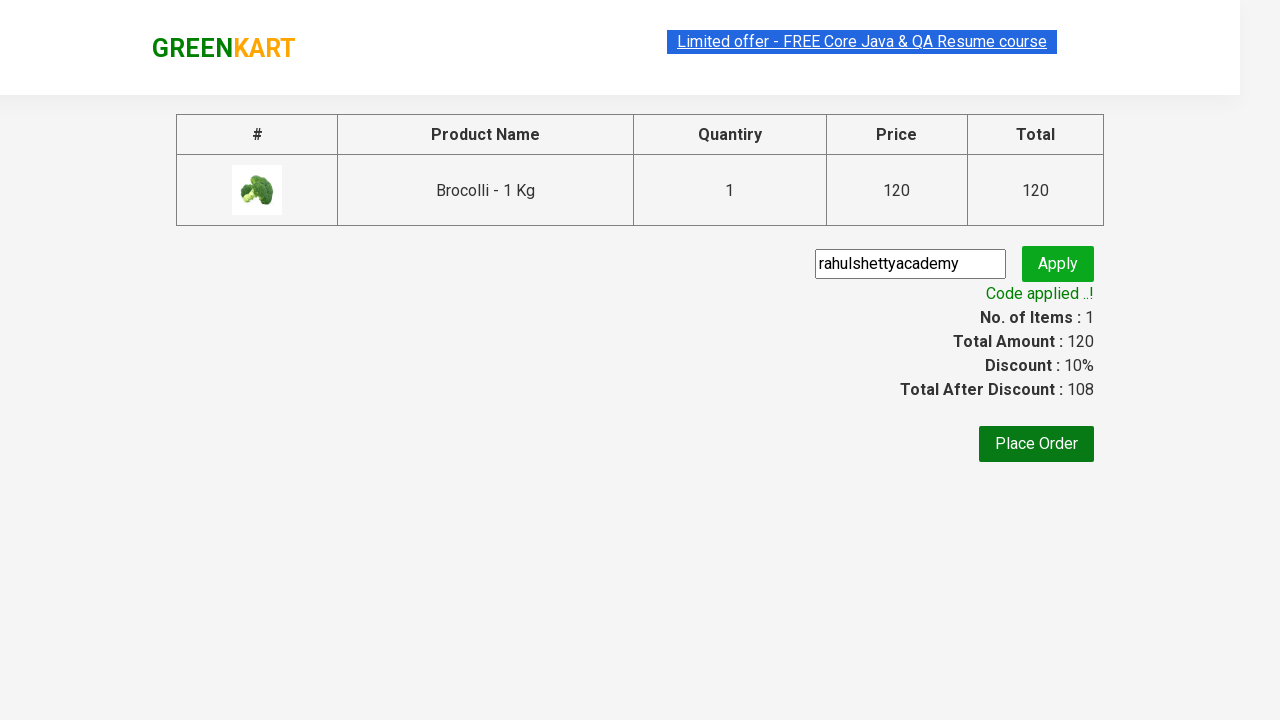

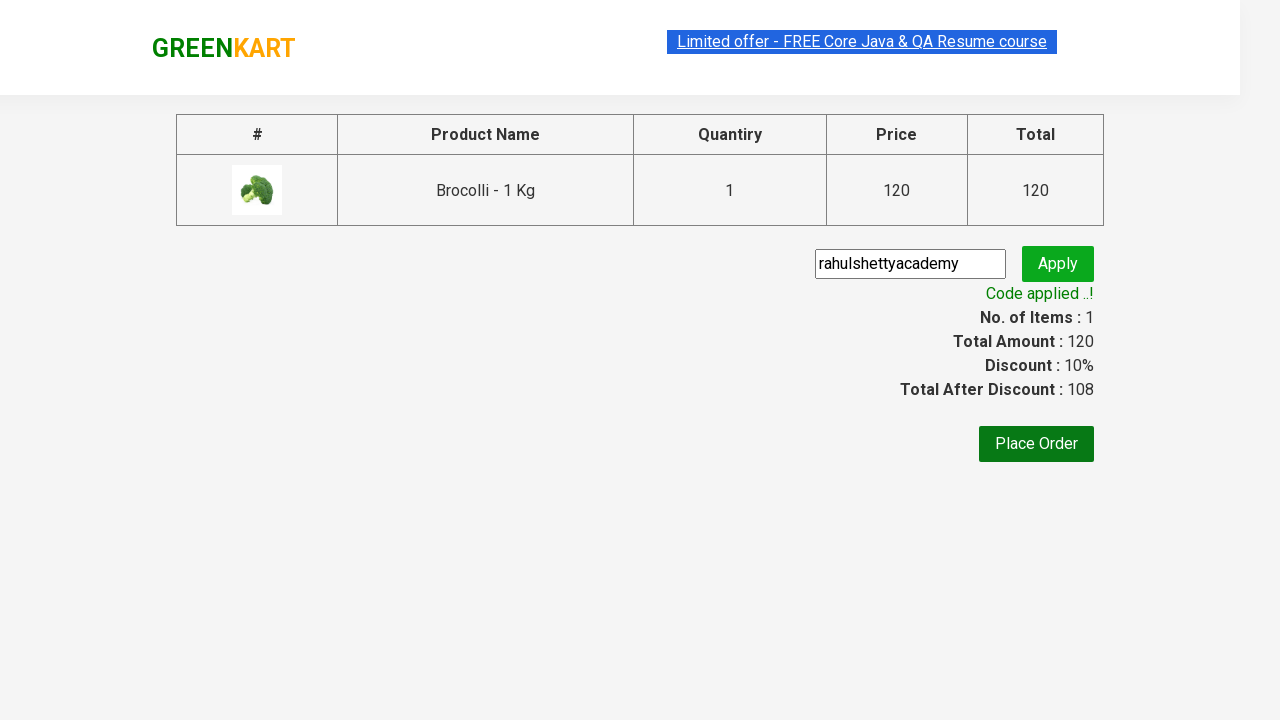